Fills out a practice form by entering first name and last name fields

Starting URL: https://www.techlistic.com/p/selenium-practice-form.html

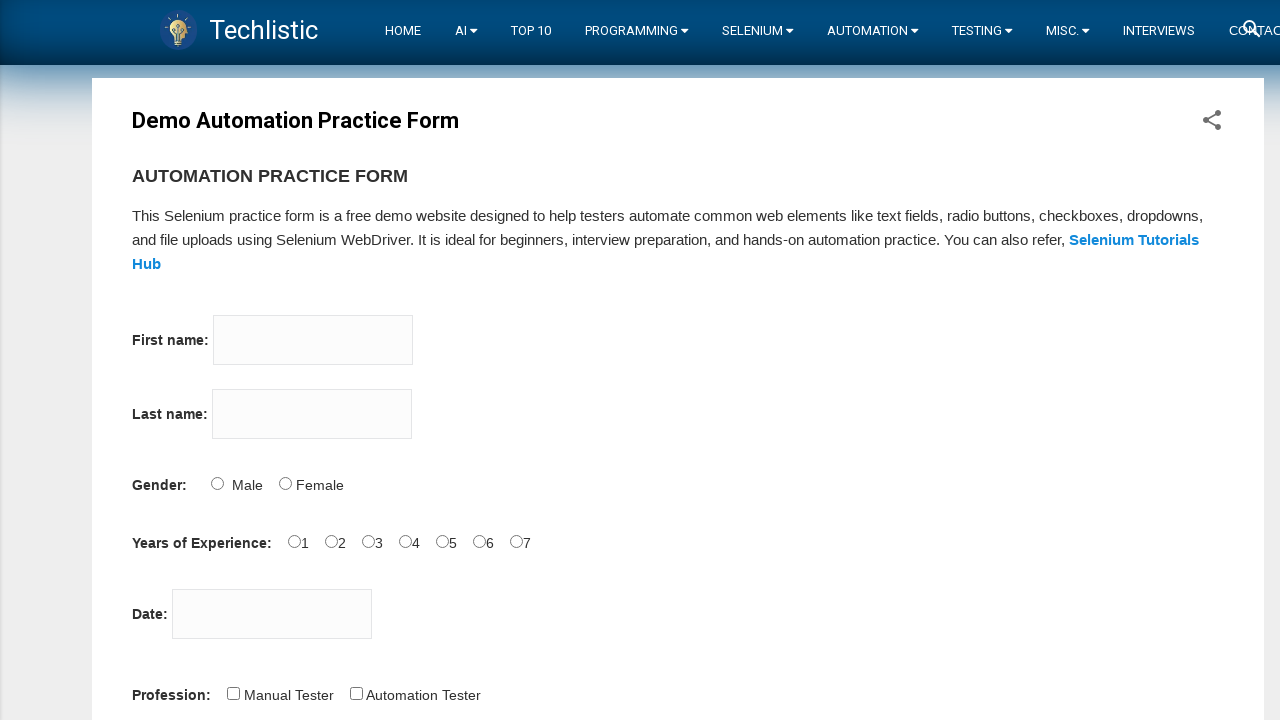

Filled first name field with 'session 3' on input[name='firstname']
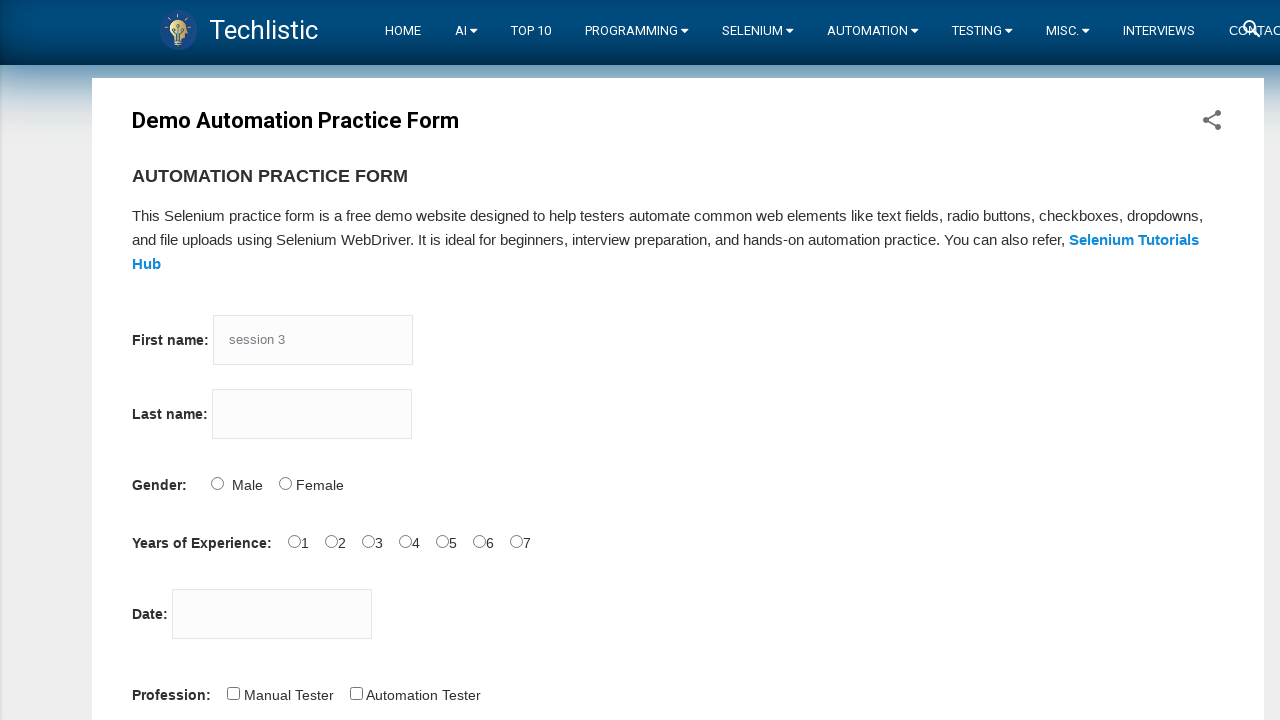

Filled last name field with 'driver 3' on input[name='lastname']
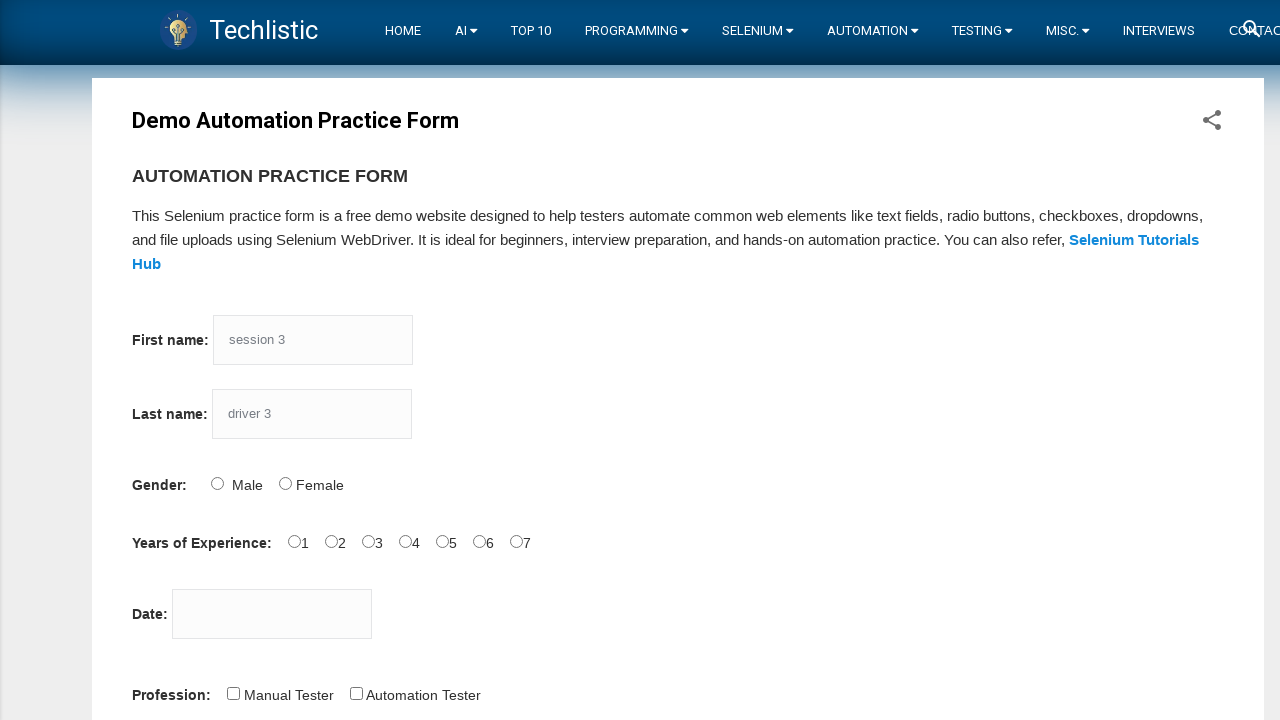

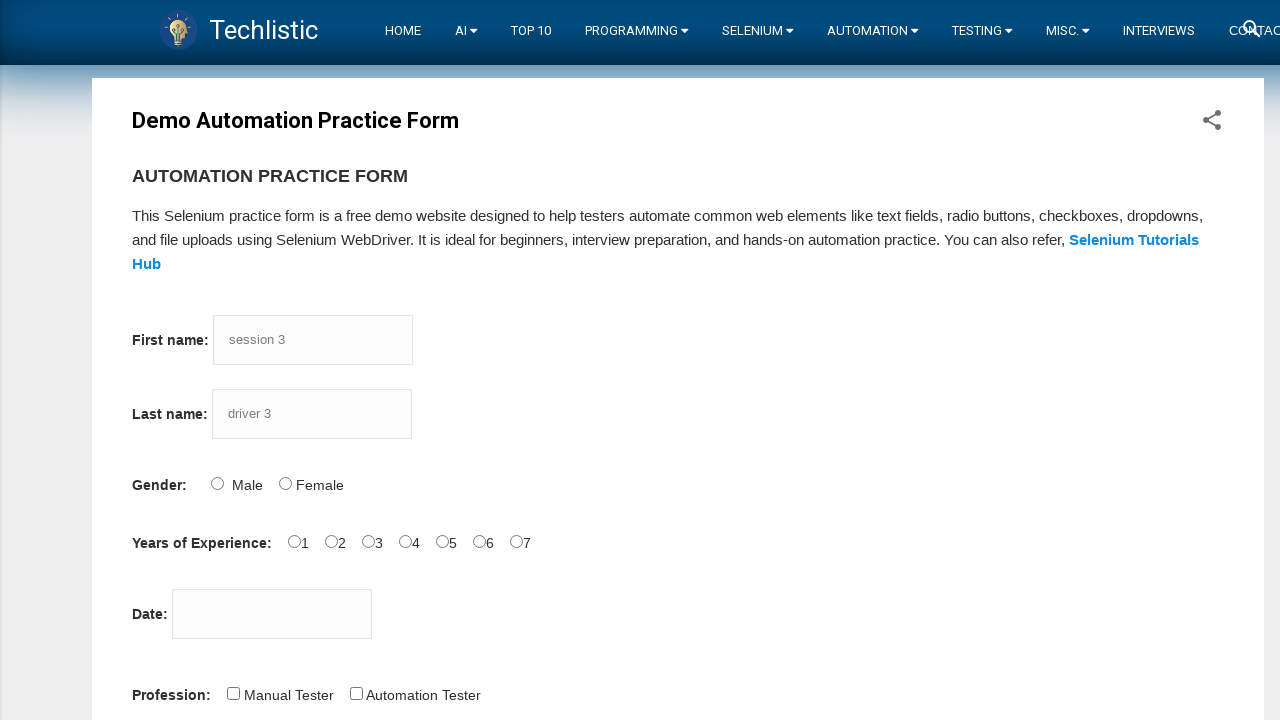